Tests highlighting an element on a large page by finding a specific element by ID and applying a temporary red dashed border style to visually identify it.

Starting URL: http://the-internet.herokuapp.com/large

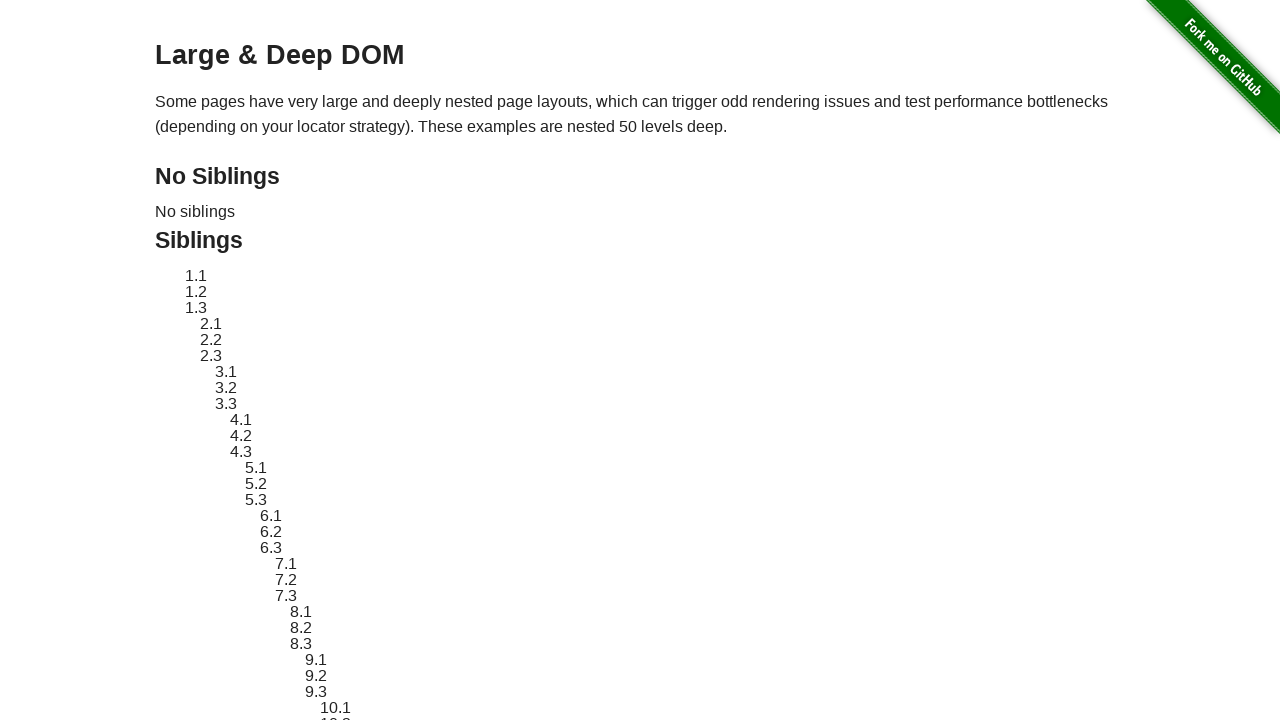

Navigated to the large page
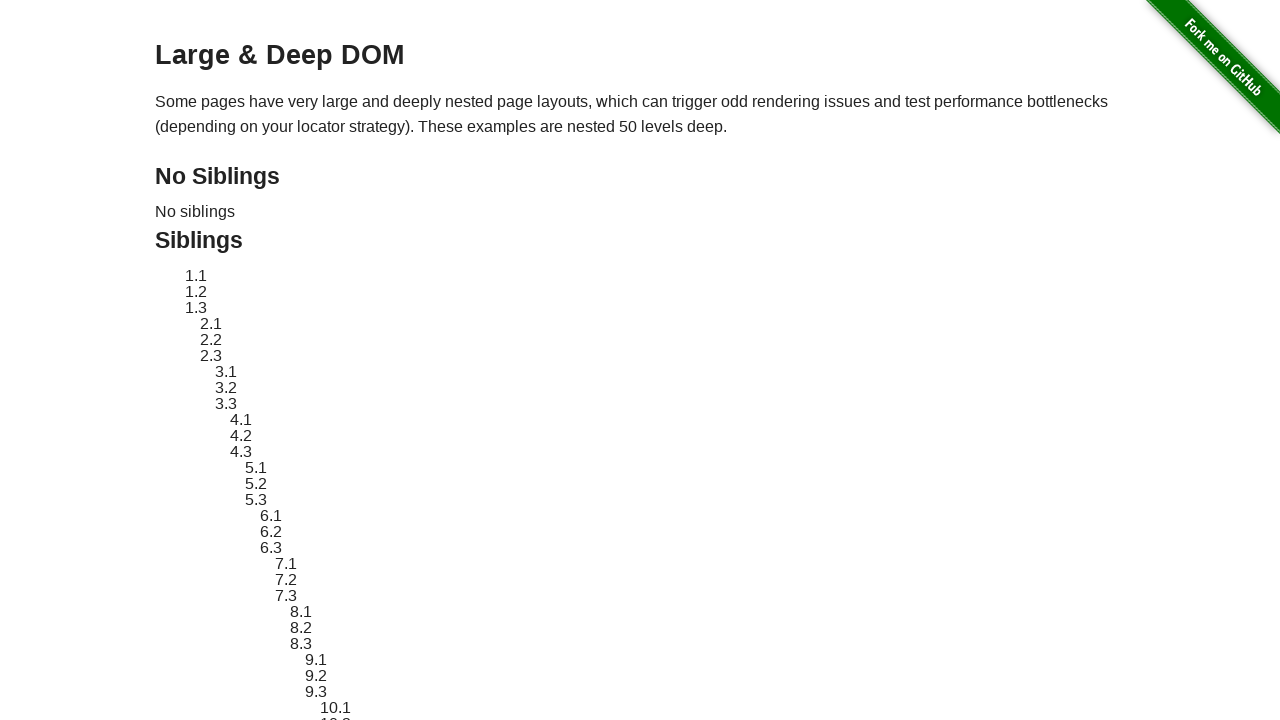

Located element with ID 'sibling-2.3'
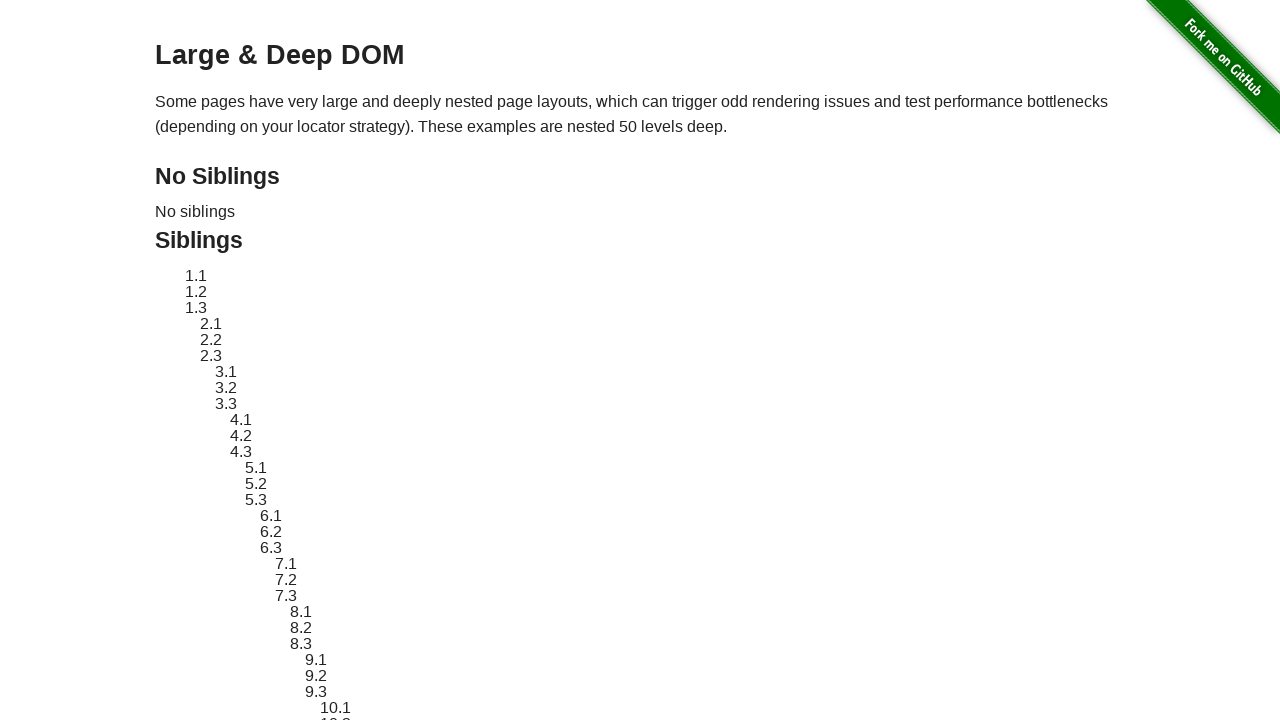

Element became visible
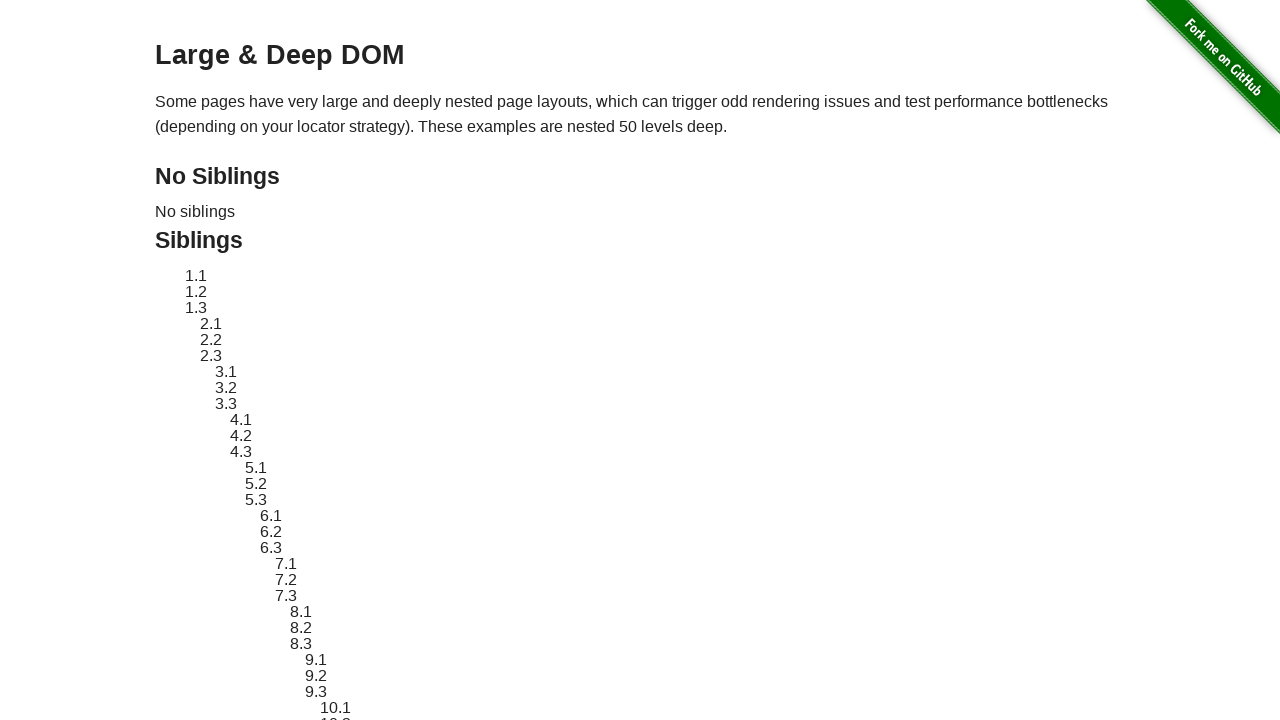

Stored original style attribute
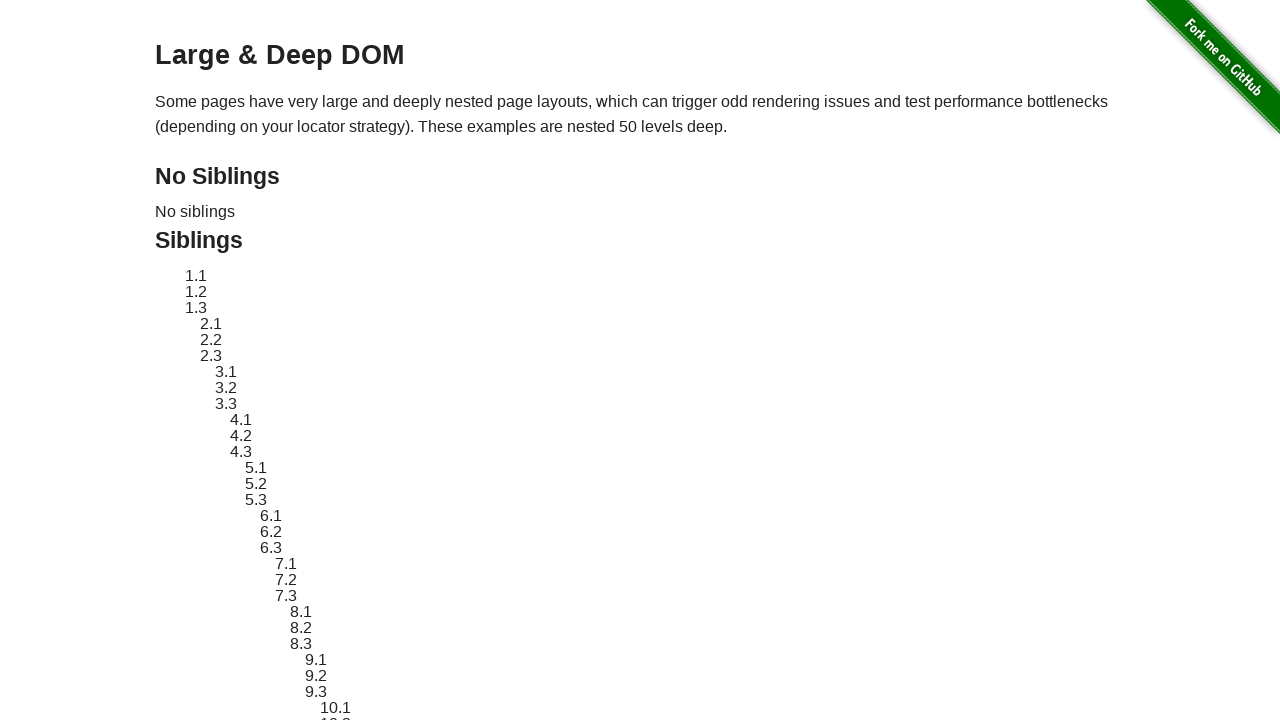

Applied red dashed border highlight style to element
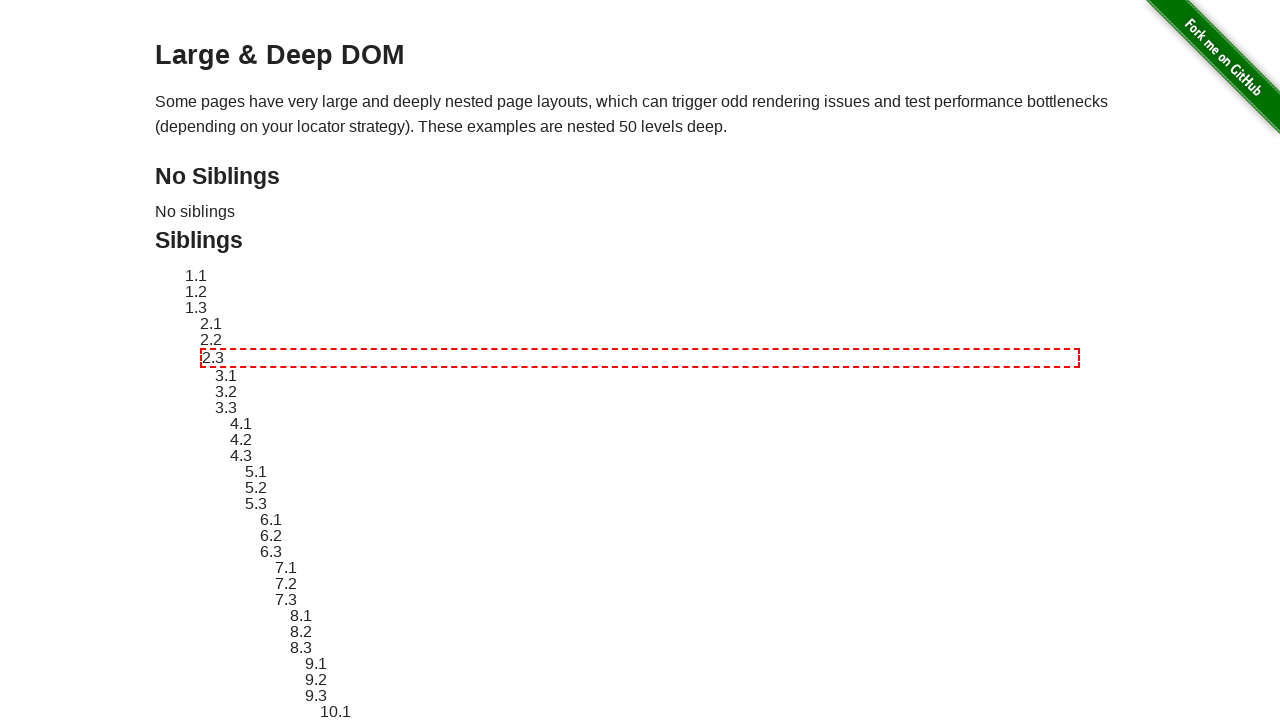

Waited 3 seconds to view the highlight
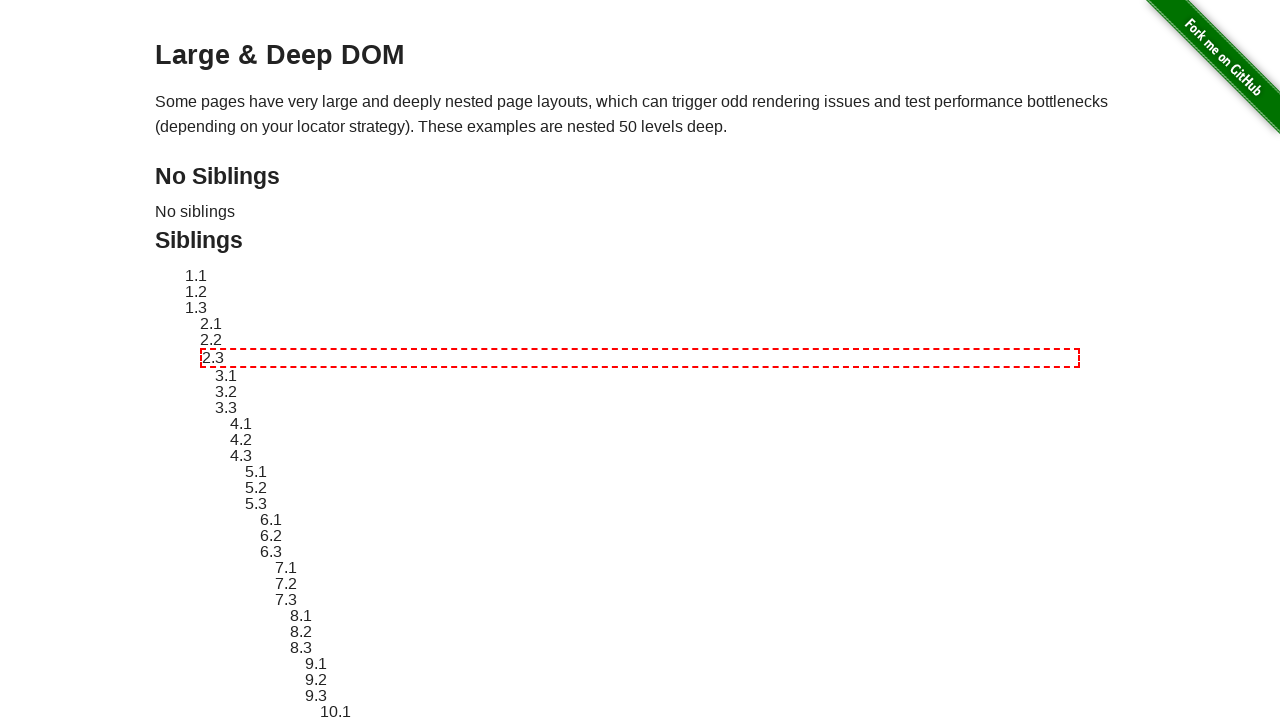

Reverted element style to original
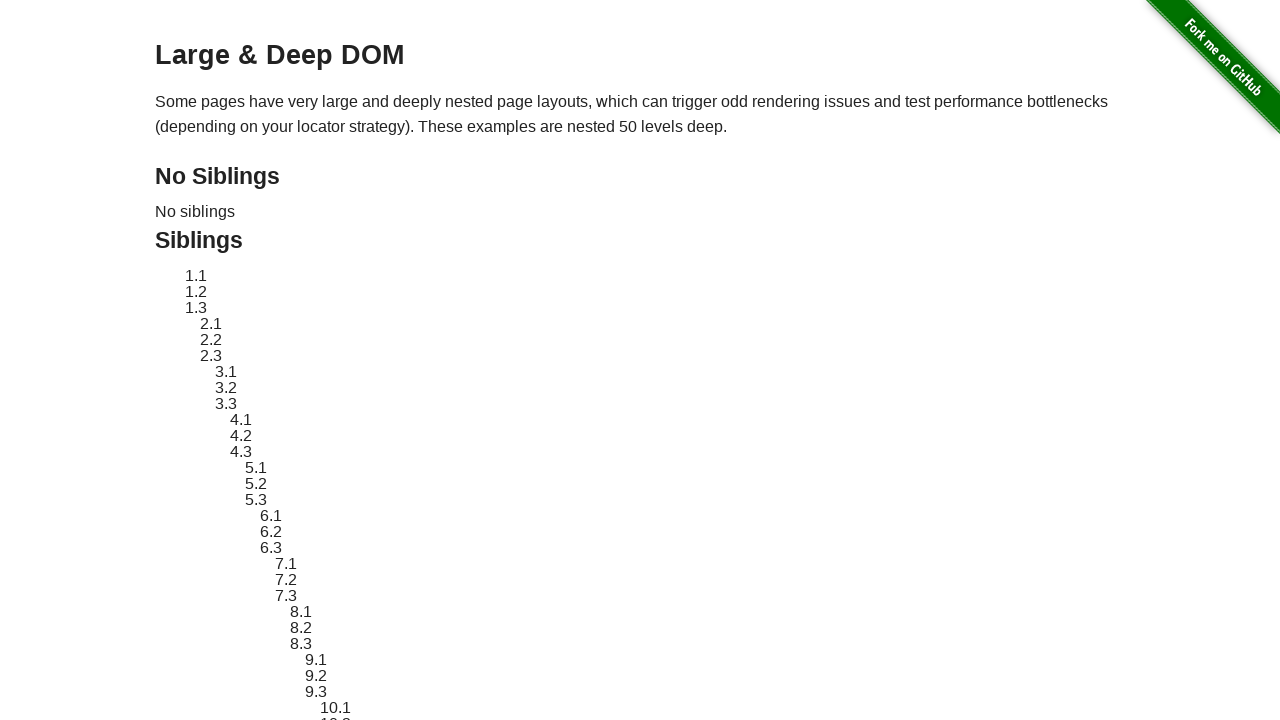

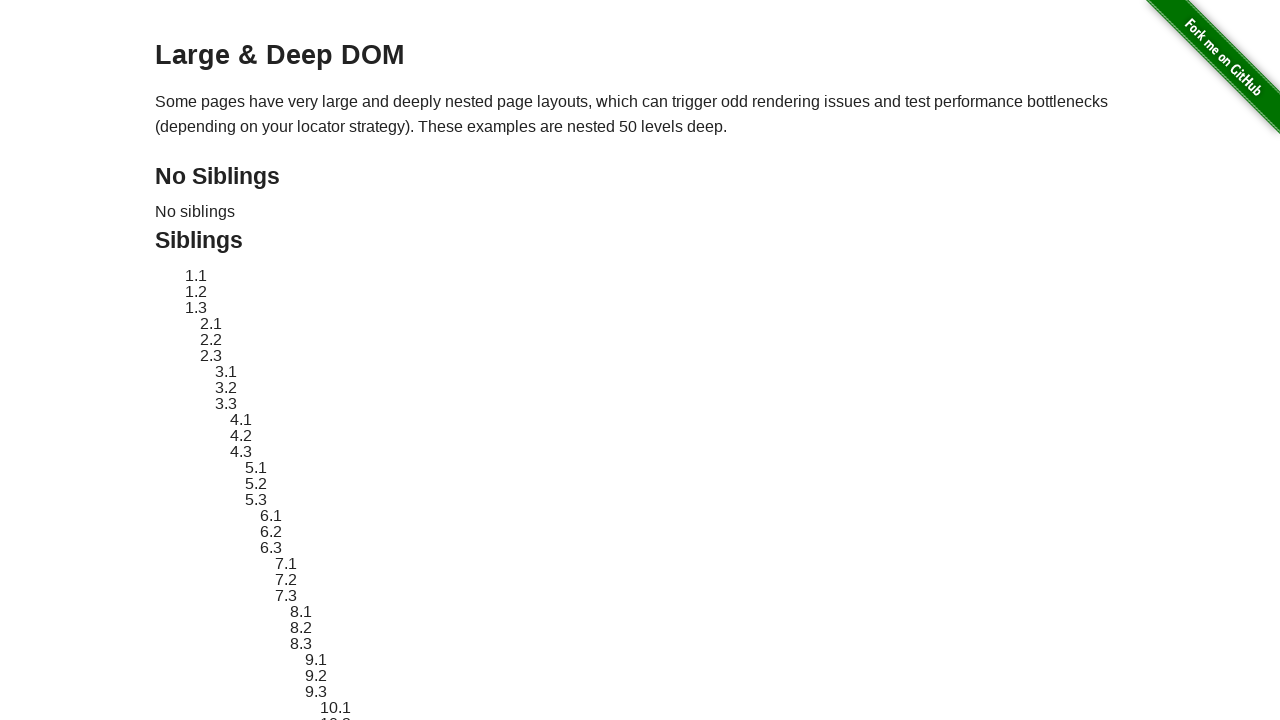